Fills the Full Name input field with a test name, clicks submit, and verifies the output displays the entered name

Starting URL: https://demoqa.com/text-box

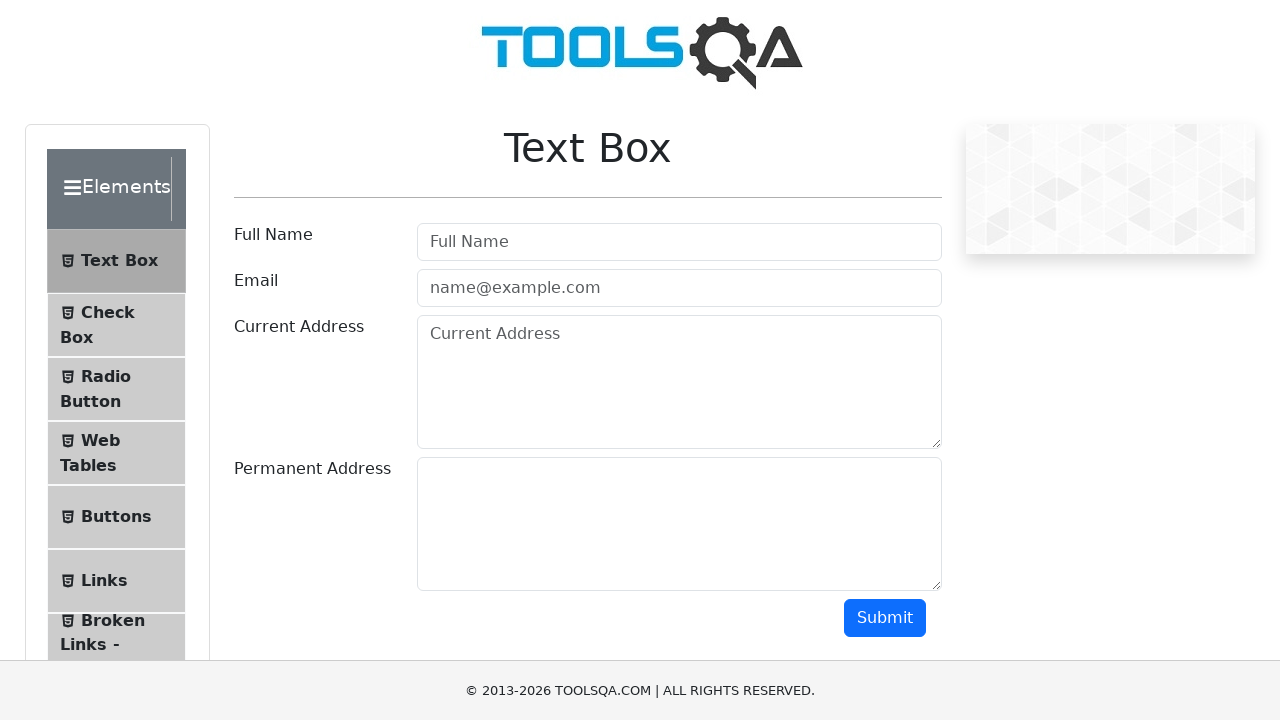

Filled Full Name input field with 'Test Name 123' on internal:attr=[placeholder="Full Name"i]
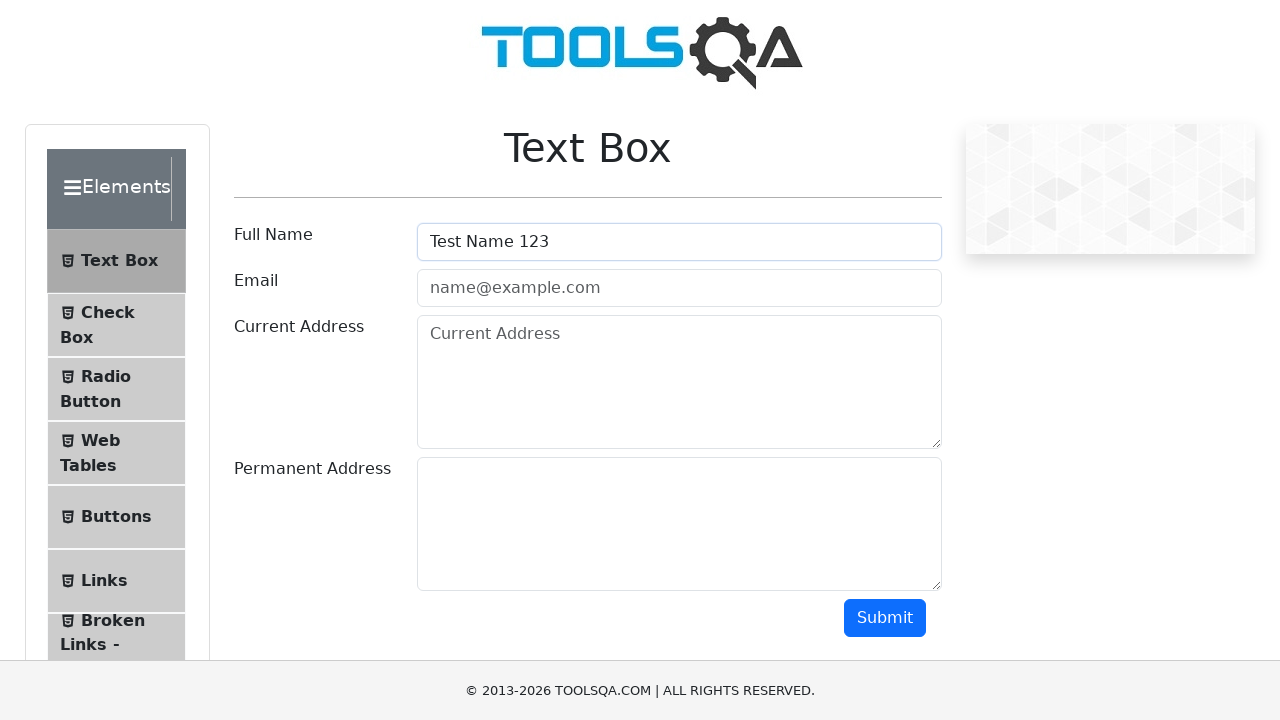

Clicked Submit button at (885, 618) on internal:role=button[name="Submit"i]
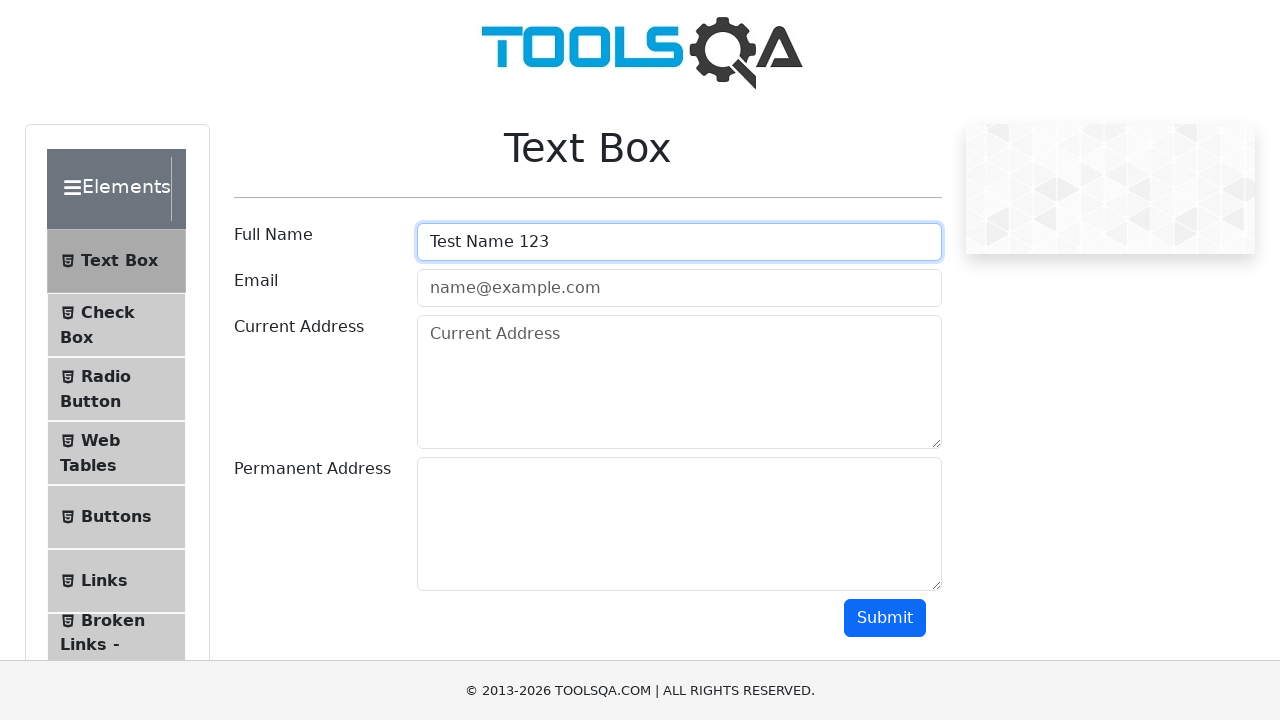

Verified output text 'Name:Test Name 123' is visible
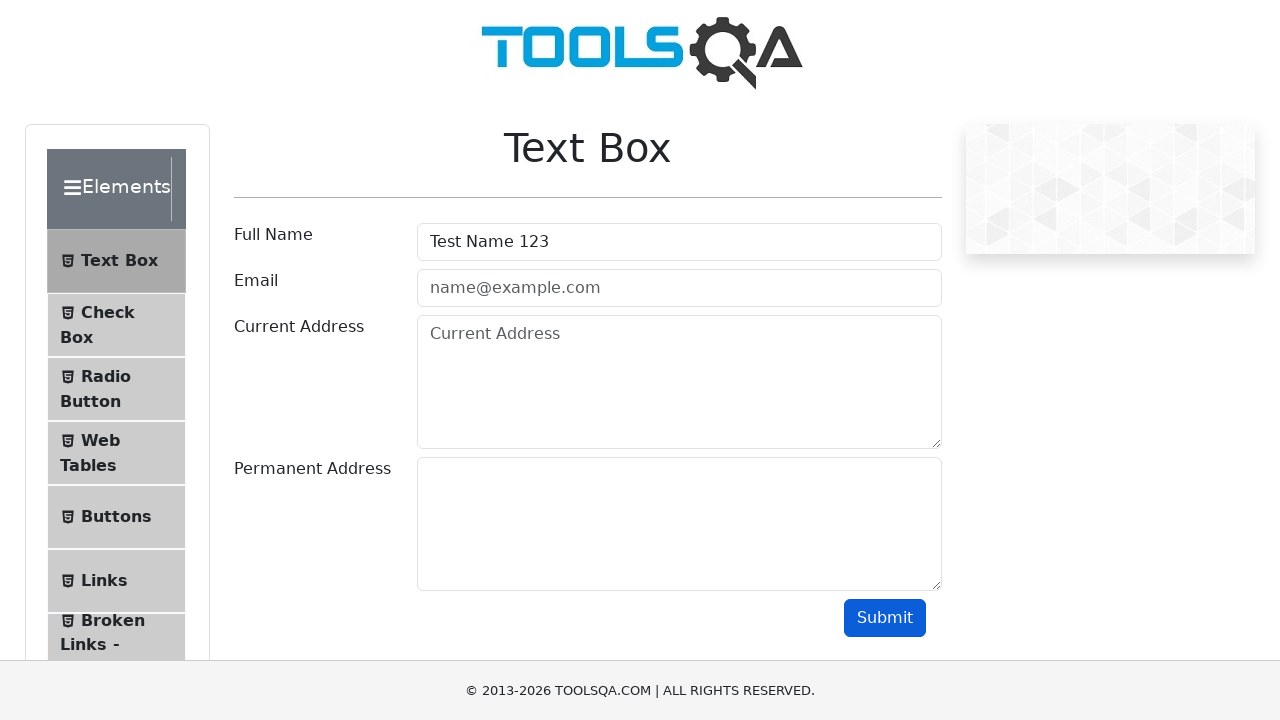

Assertion passed: Output text matches entered name
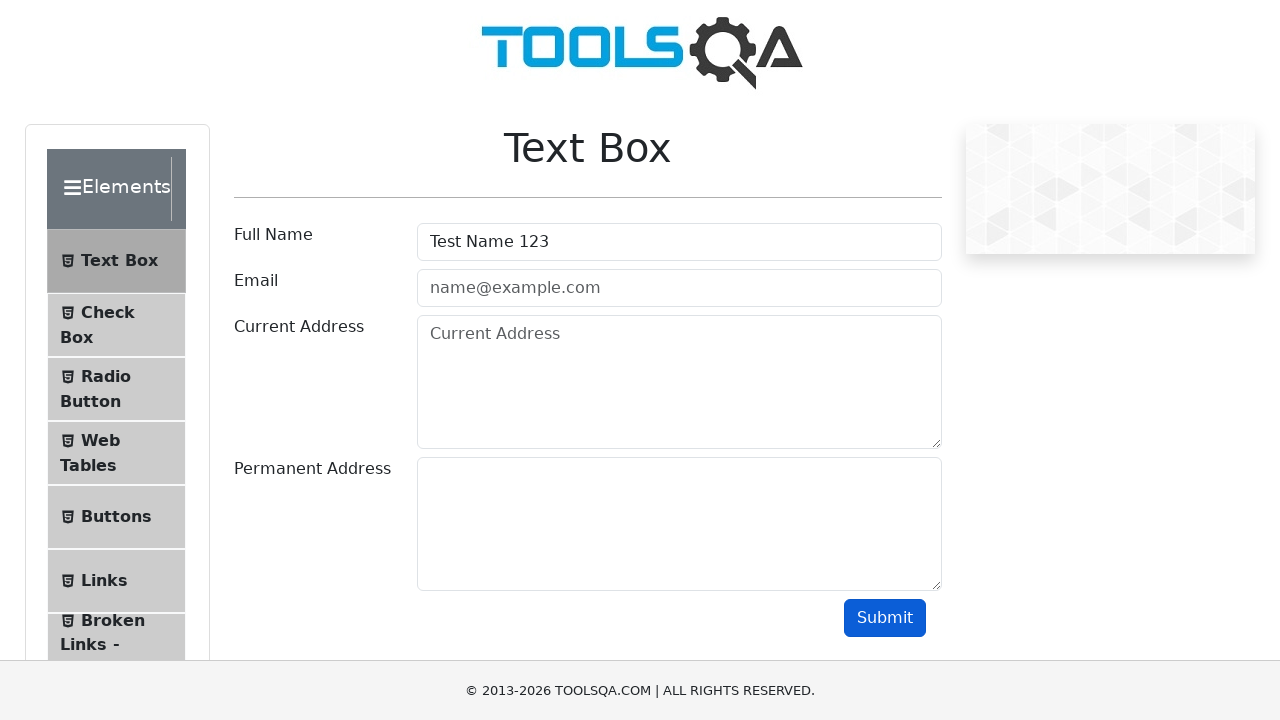

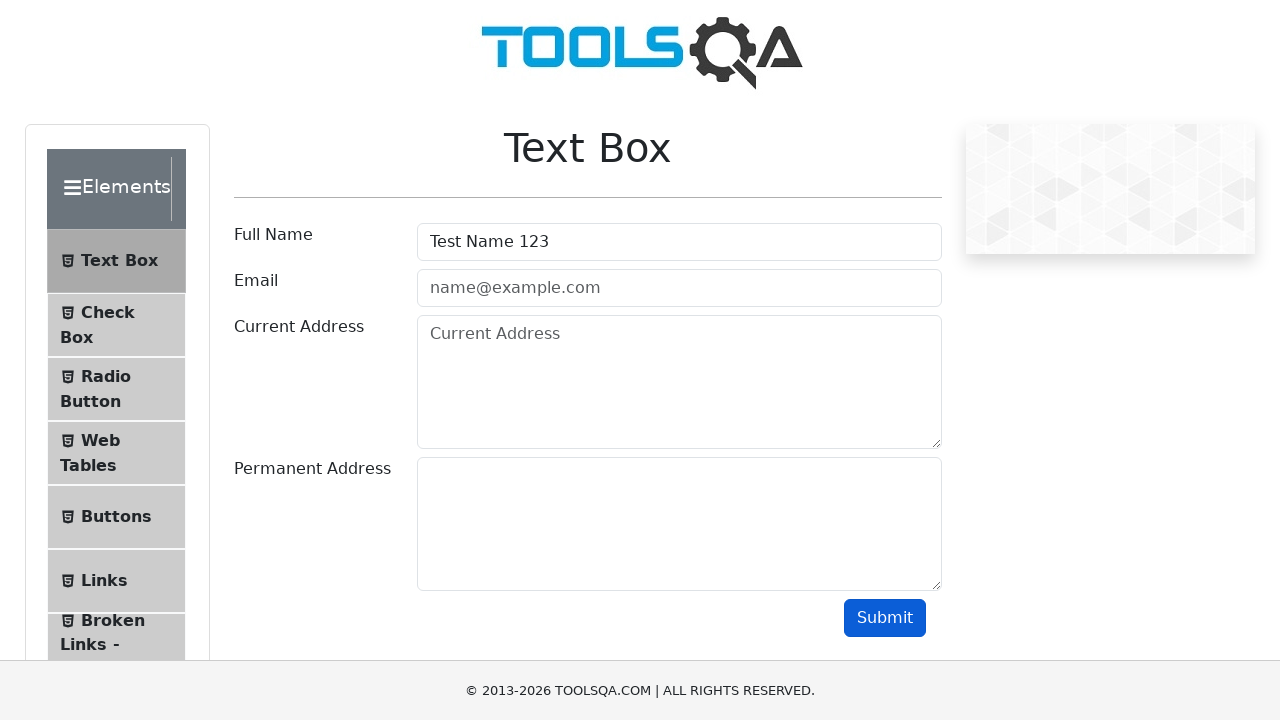